Navigates to the OrangeHRM demo homepage and verifies the page loads by checking the title is present.

Starting URL: https://opensource-demo.orangehrmlive.com/

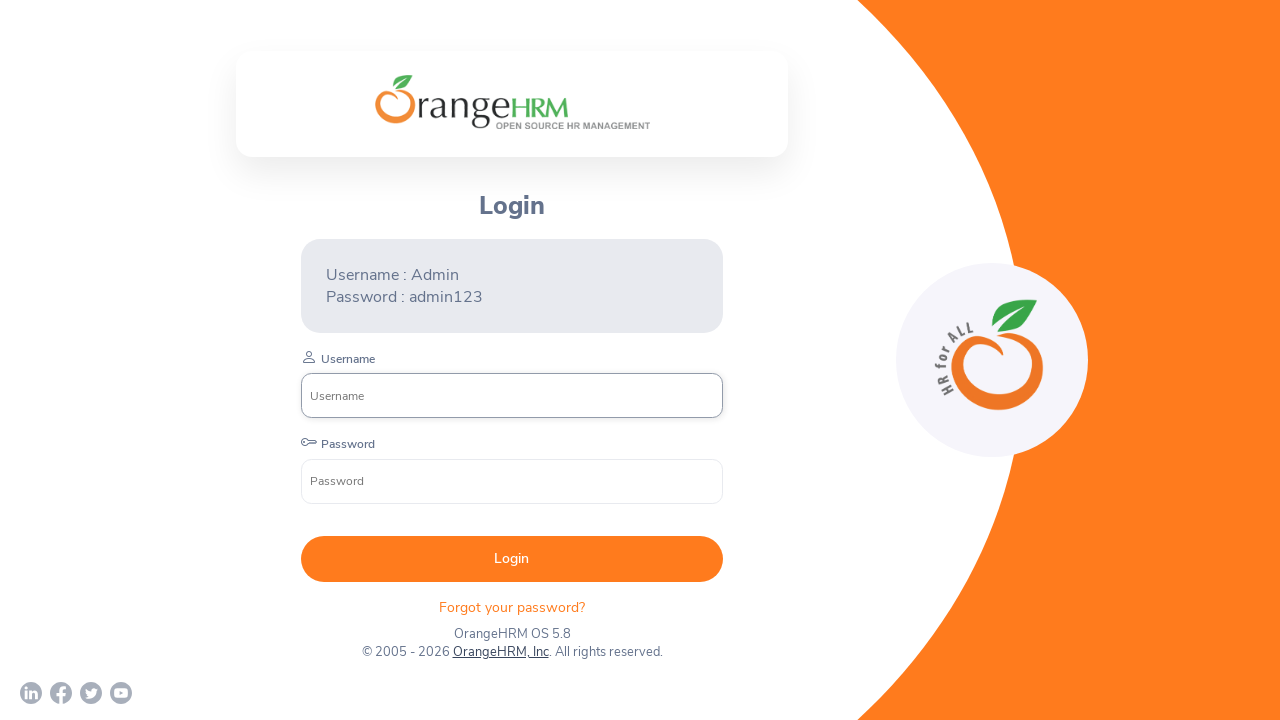

Navigated to OrangeHRM demo homepage
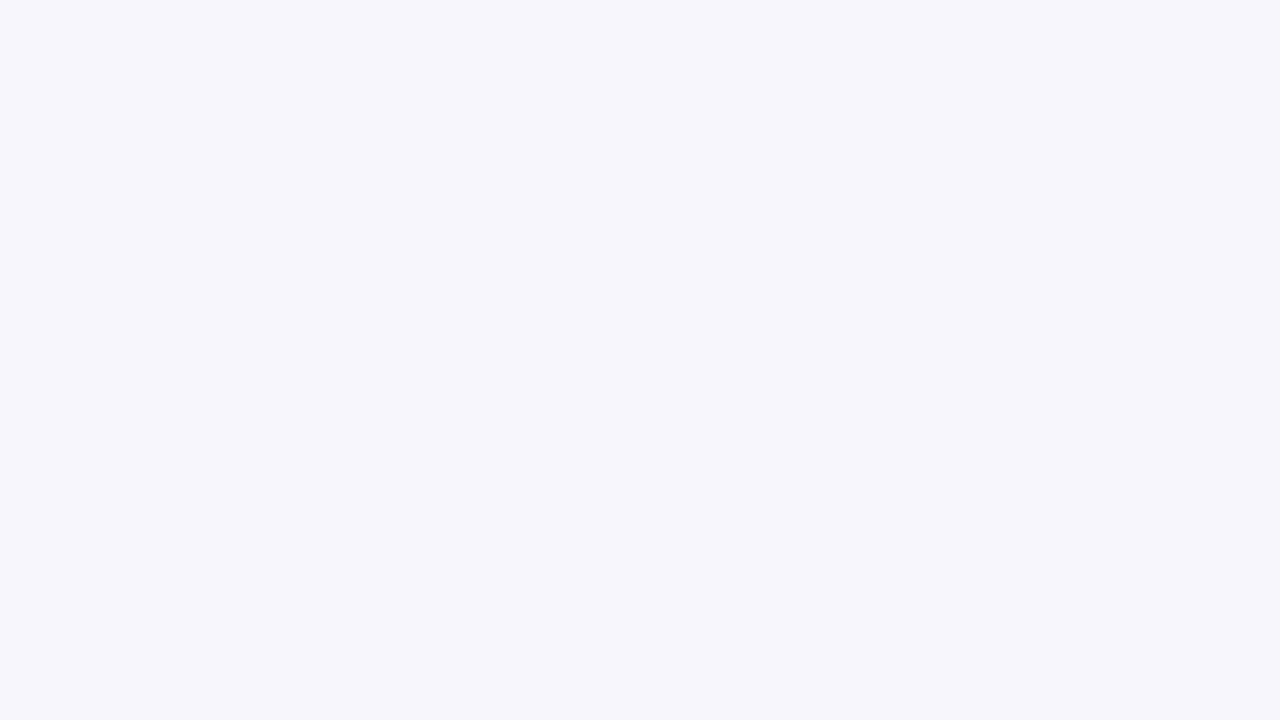

Page loaded - DOM content ready
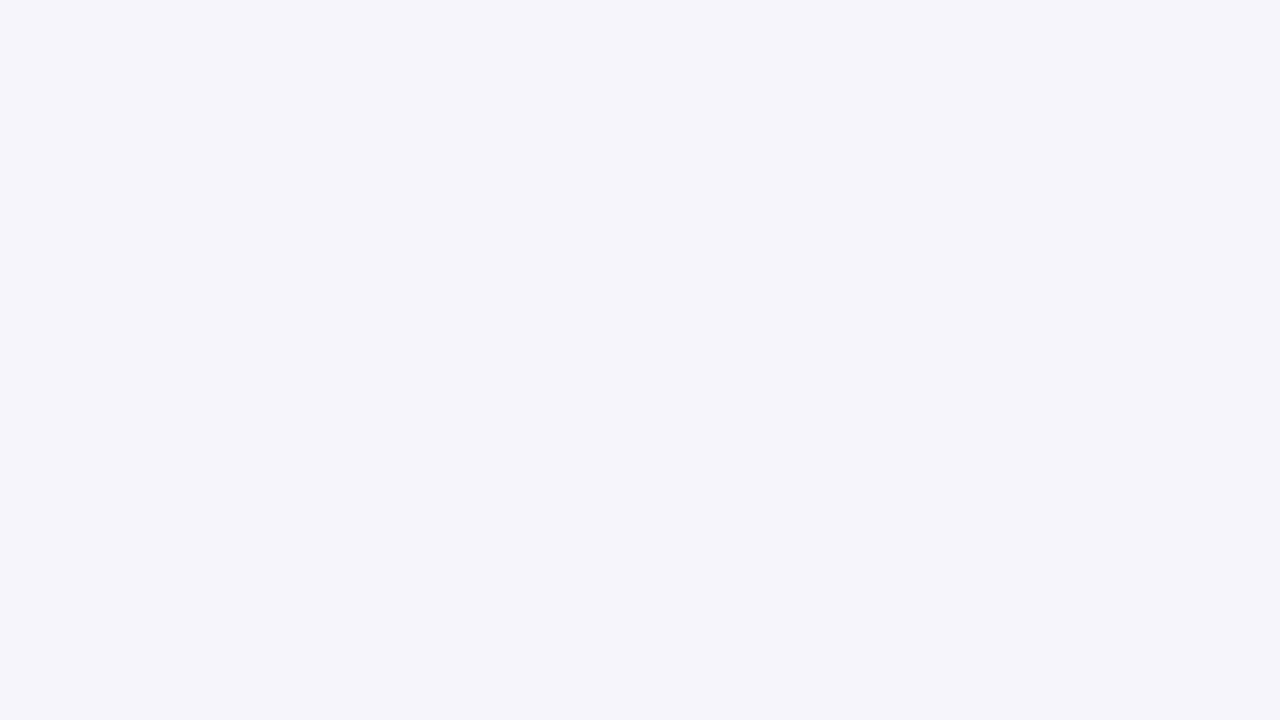

Retrieved page title: 'OrangeHRM'
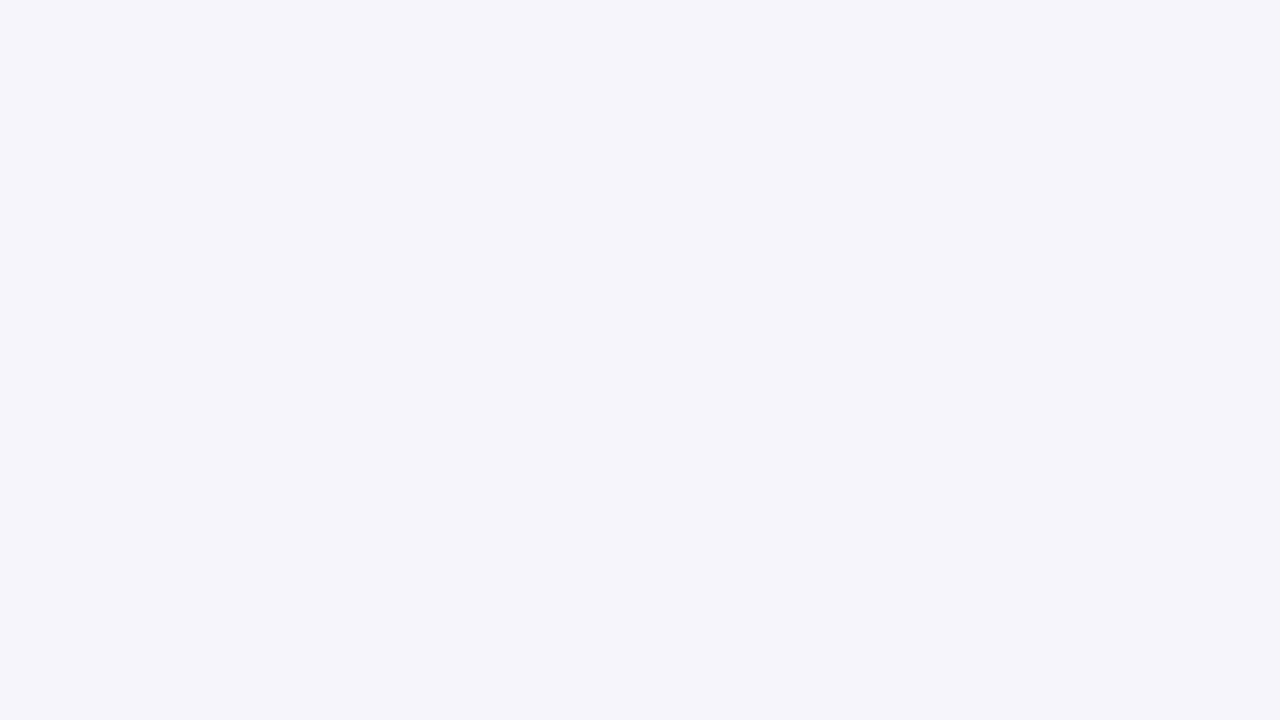

Verified page title is present and not empty
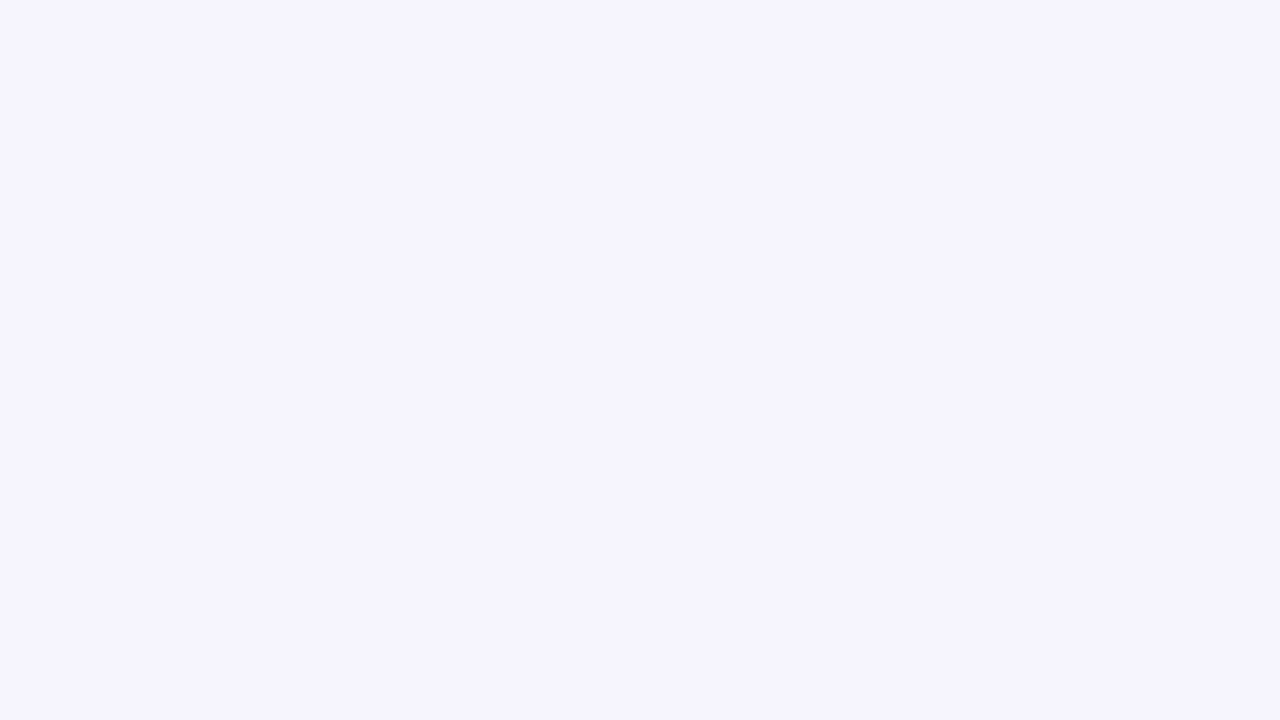

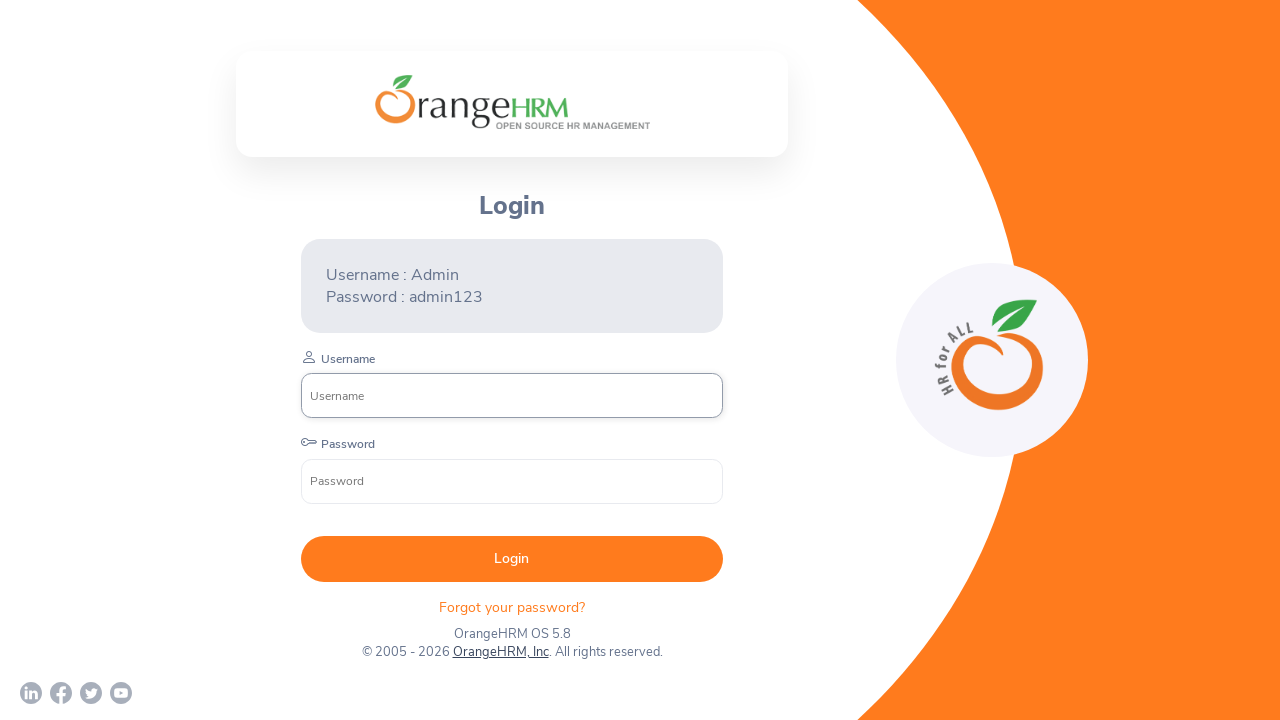